Tests handling of a confirmation alert popup by triggering the alert, reading its text, and accepting it

Starting URL: https://omayo.blogspot.com/

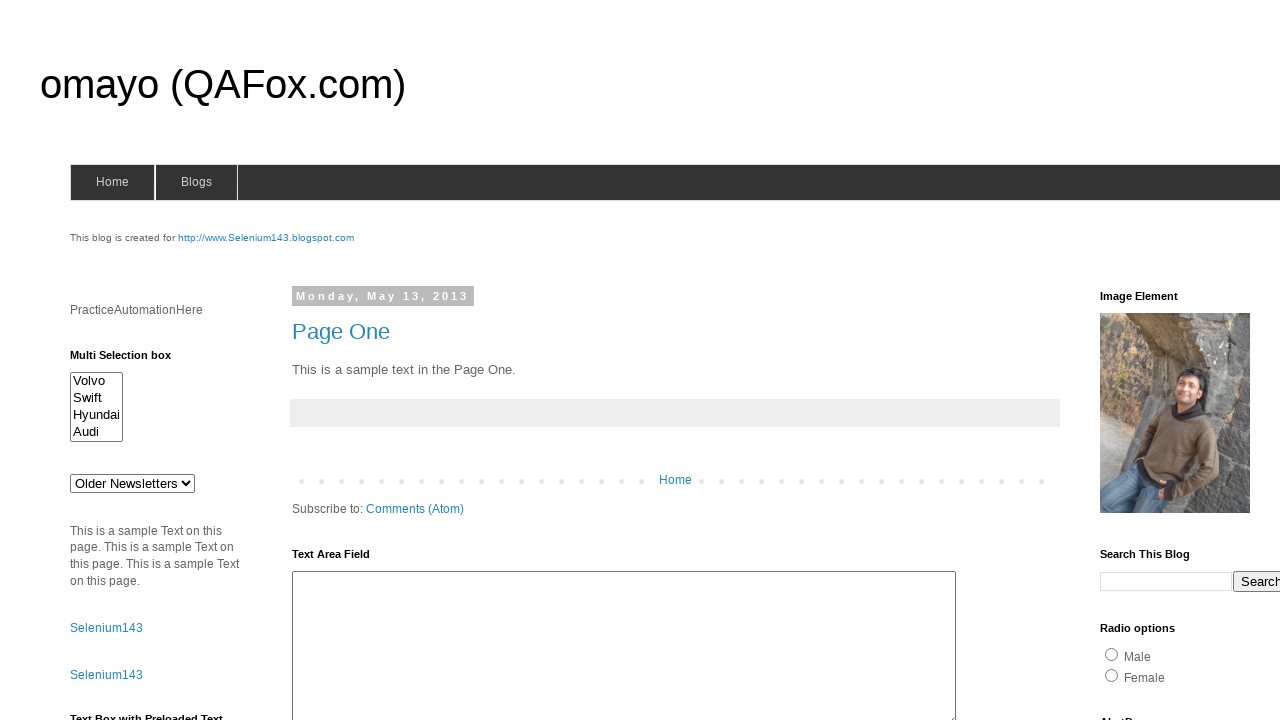

Dialog handler registered to accept confirmation alerts
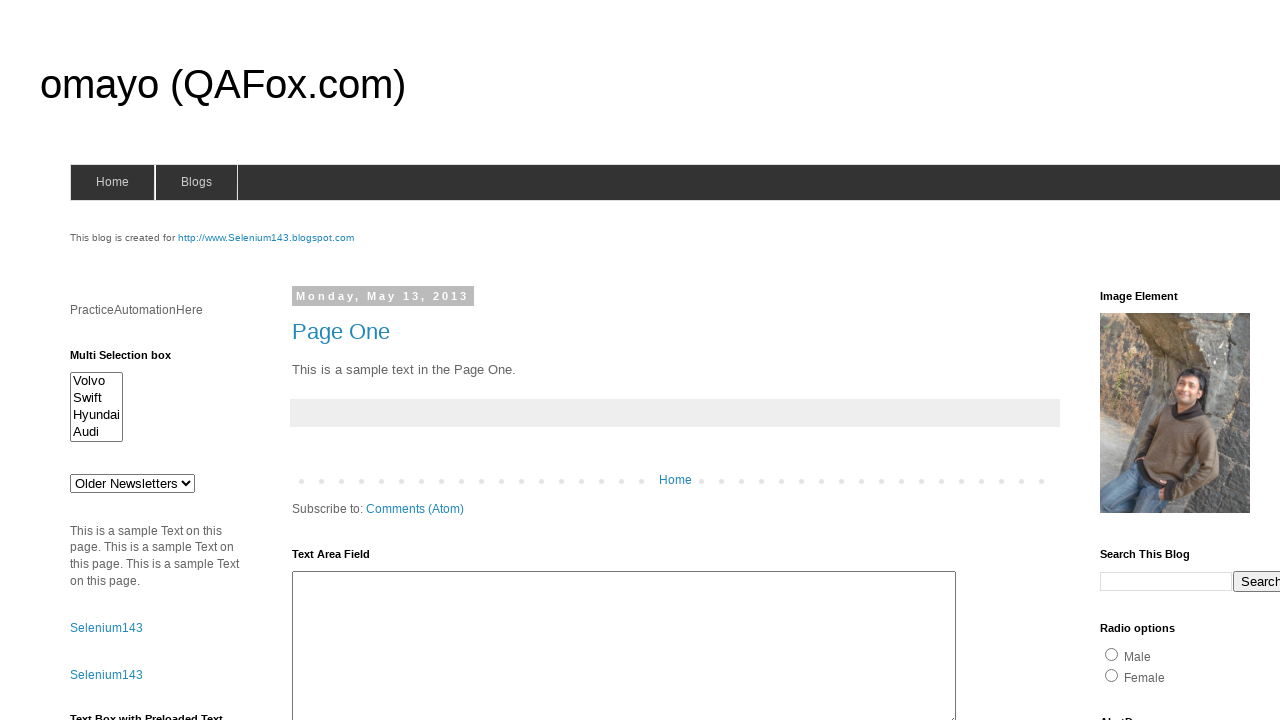

Clicked confirmation button to trigger alert at (1155, 361) on #confirm
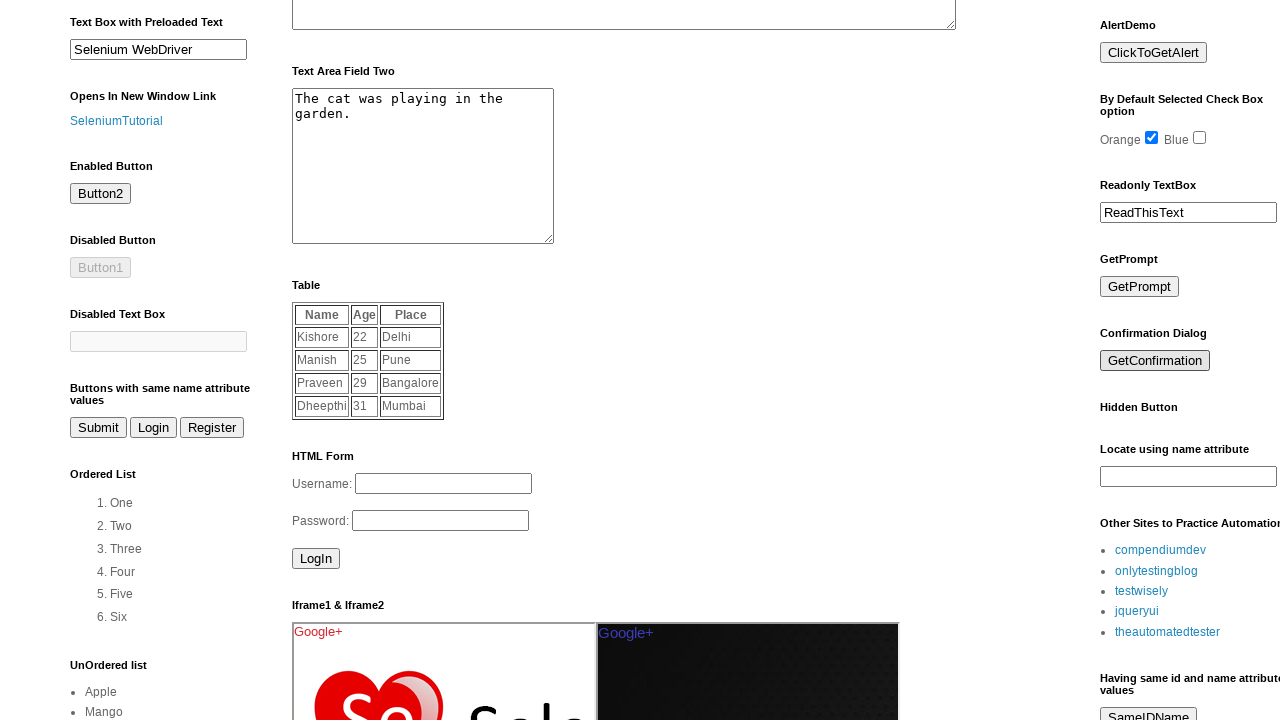

Waited for dialog handling to complete
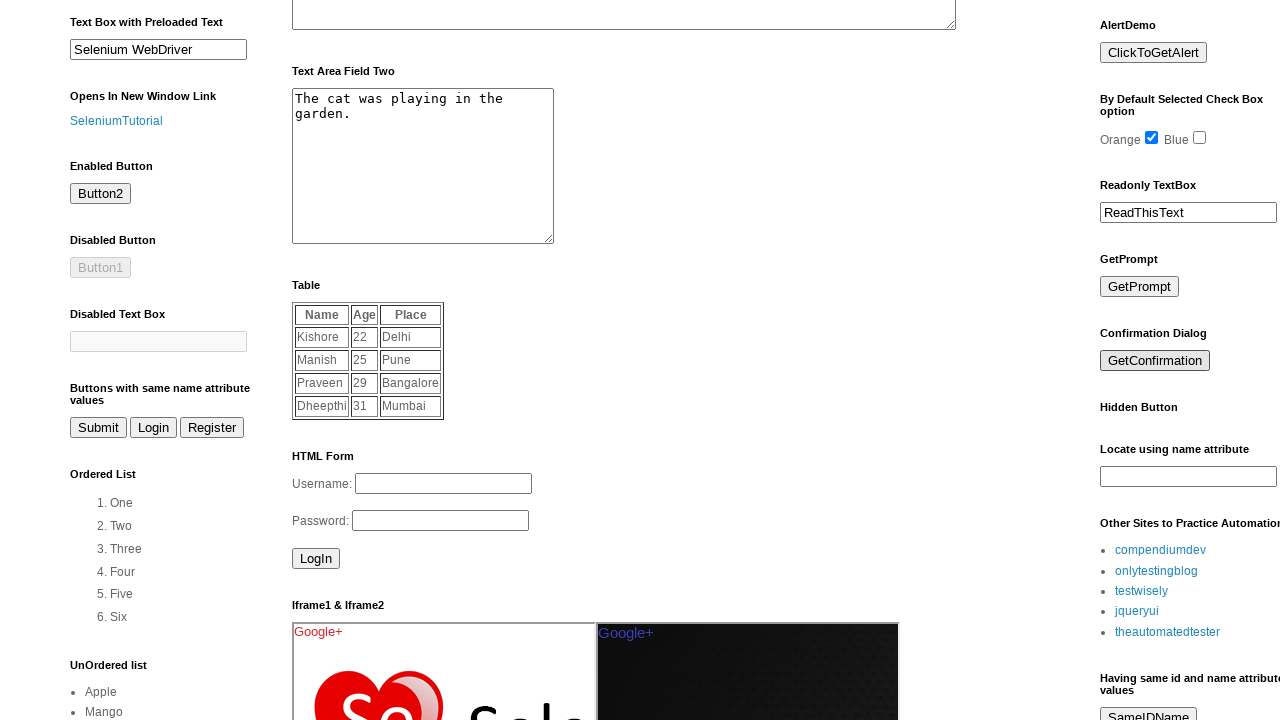

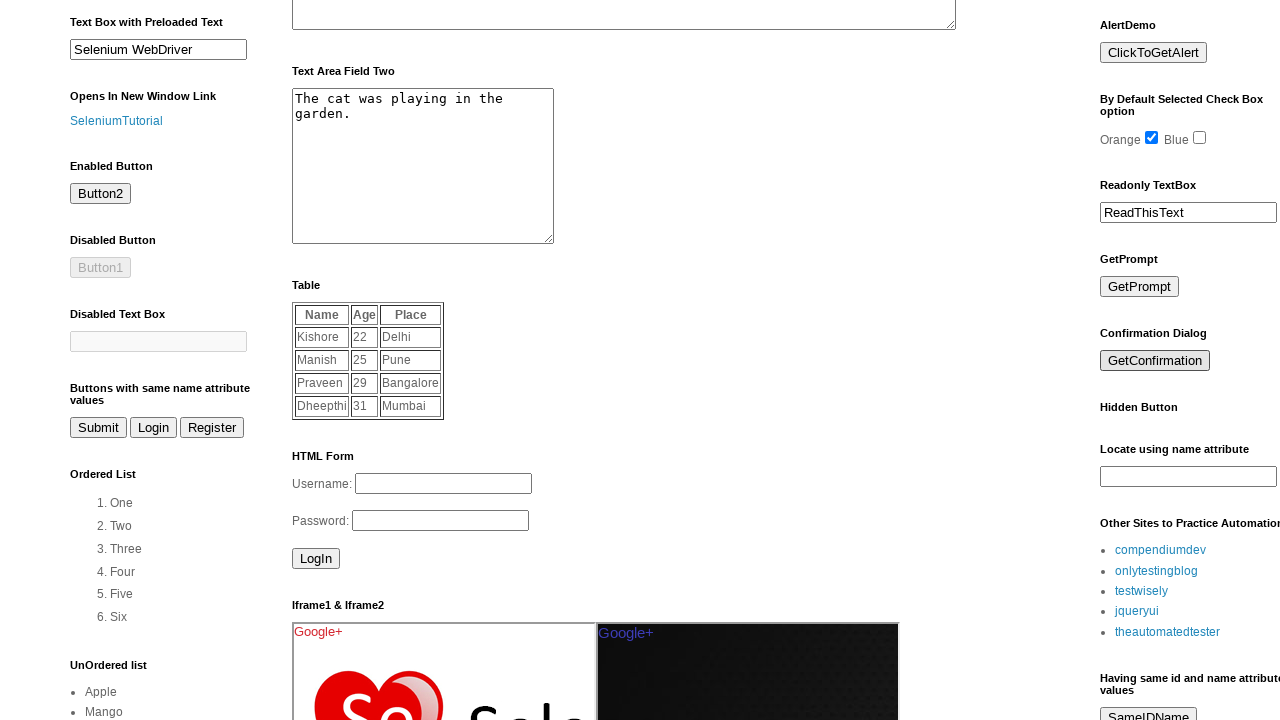